Tests responsive design by changing browser window to different screen resolutions (720x1080, 1280x800, 2256x1504)

Starting URL: https://www.flipkart.com/apple-iphone-13-blue-256-gb/p/itmd68a015aa1e39?pid=MOBG6VF566ZTUVFR&lid=LSTMOBG6VF566ZTUVFR2RQLVU&marketplace=FLIPKART&q=iPhone+13&store=tyy%2F4io&srno=s_1_8&otracker=search&otracker1=search&fm=organic&iid=1c0c7402-fe4f-4f45-9aa8-cc59dffe8503.MOBG6VF566ZTUVFR.SEARCH&ppt=hp&ppn=homepage&ssid=i4t60bsv4g0000001665375424769&qH=c3d519be0191fbf8

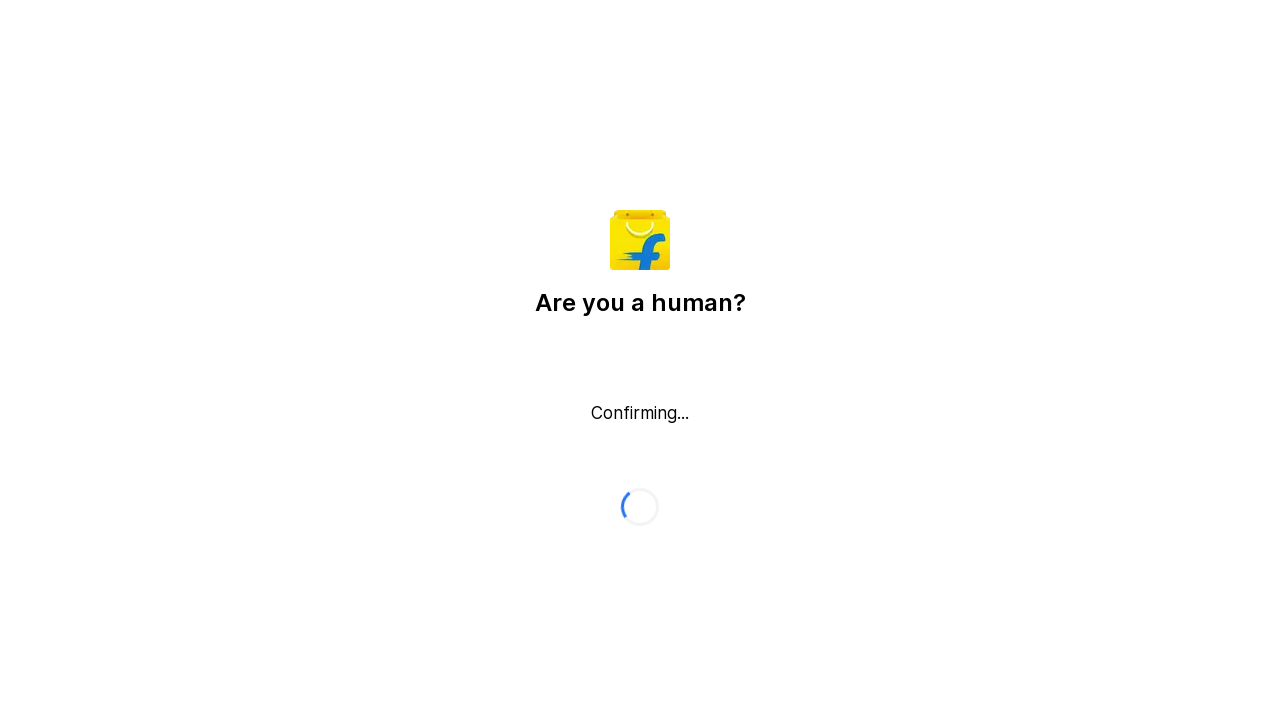

Set viewport to 720x1080 (mobile resolution)
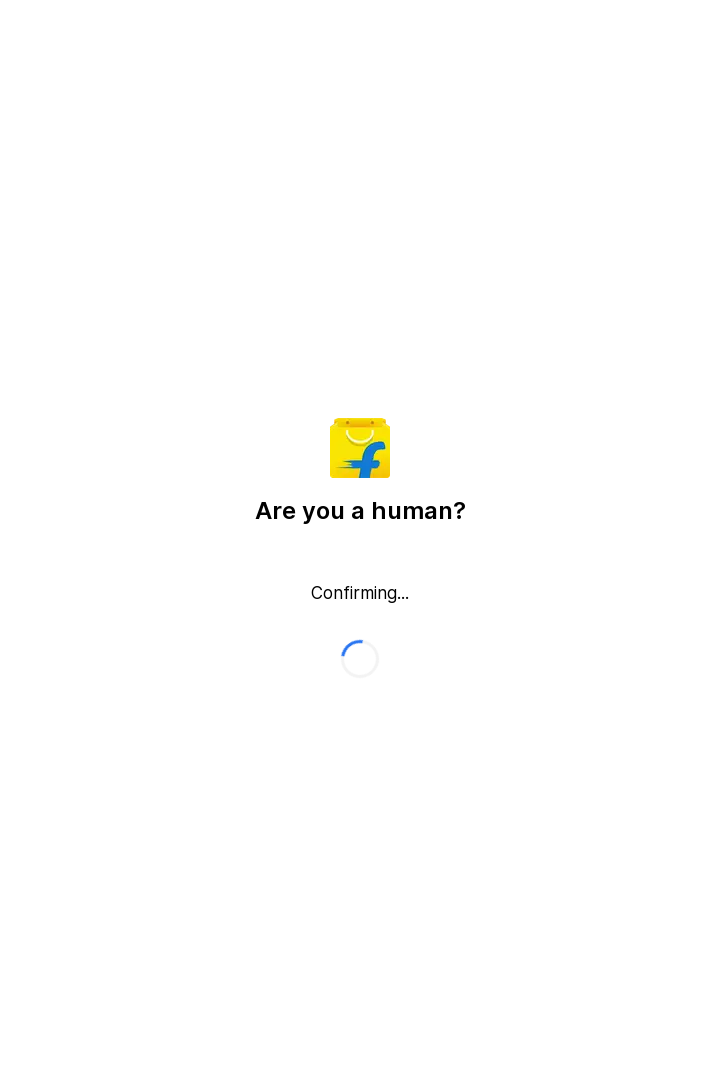

Waited 1000ms for layout to stabilize at 720x1080
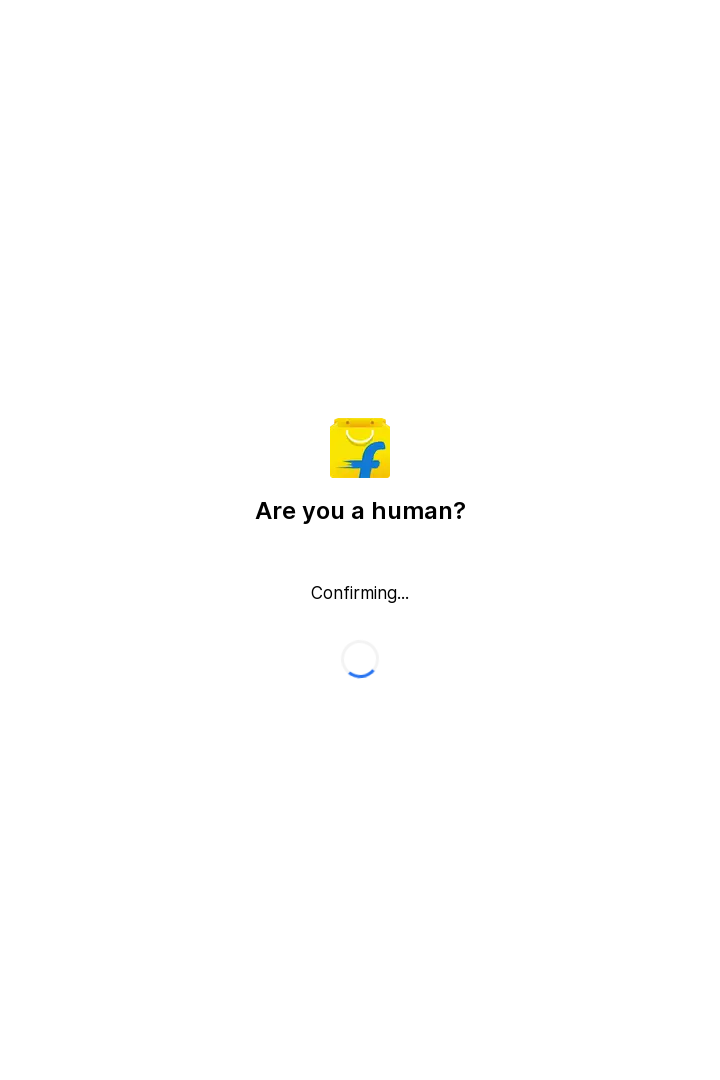

Set viewport to 1280x800 (tablet/small desktop resolution)
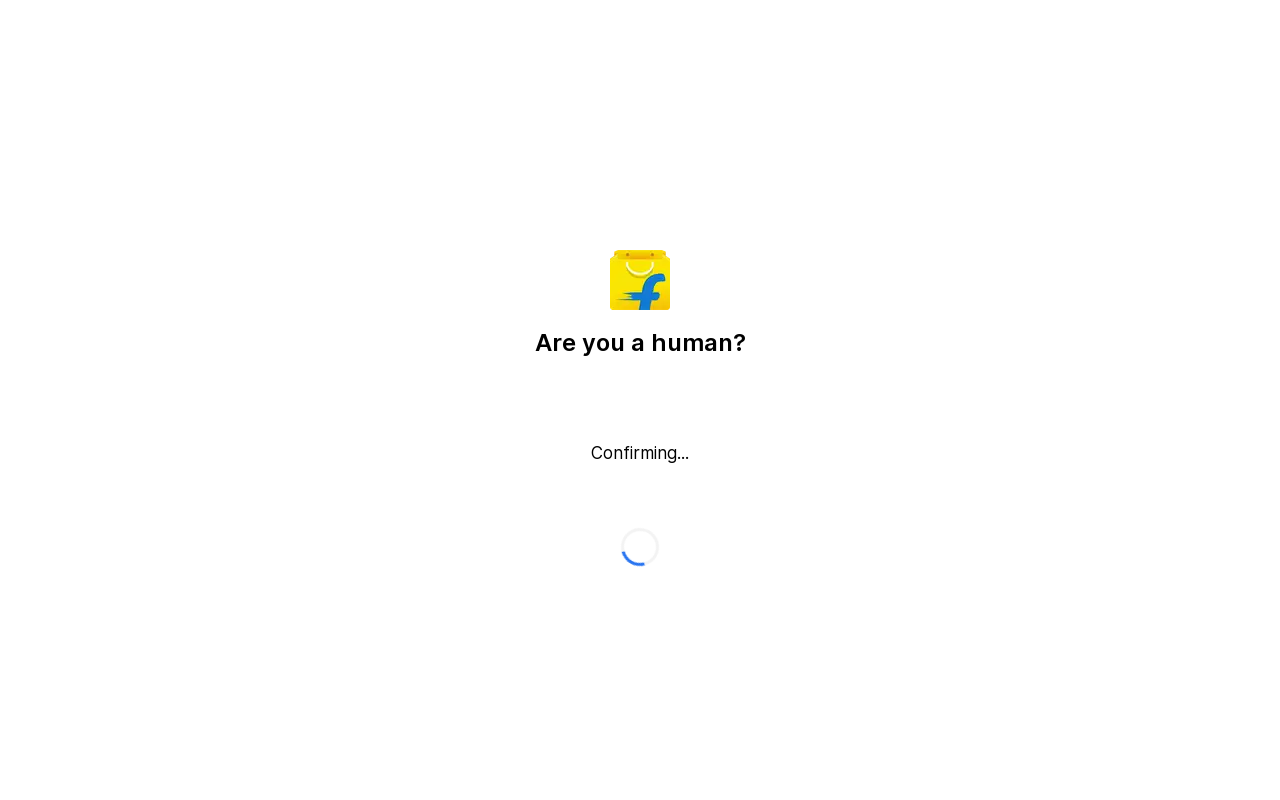

Waited 1000ms for layout to stabilize at 1280x800
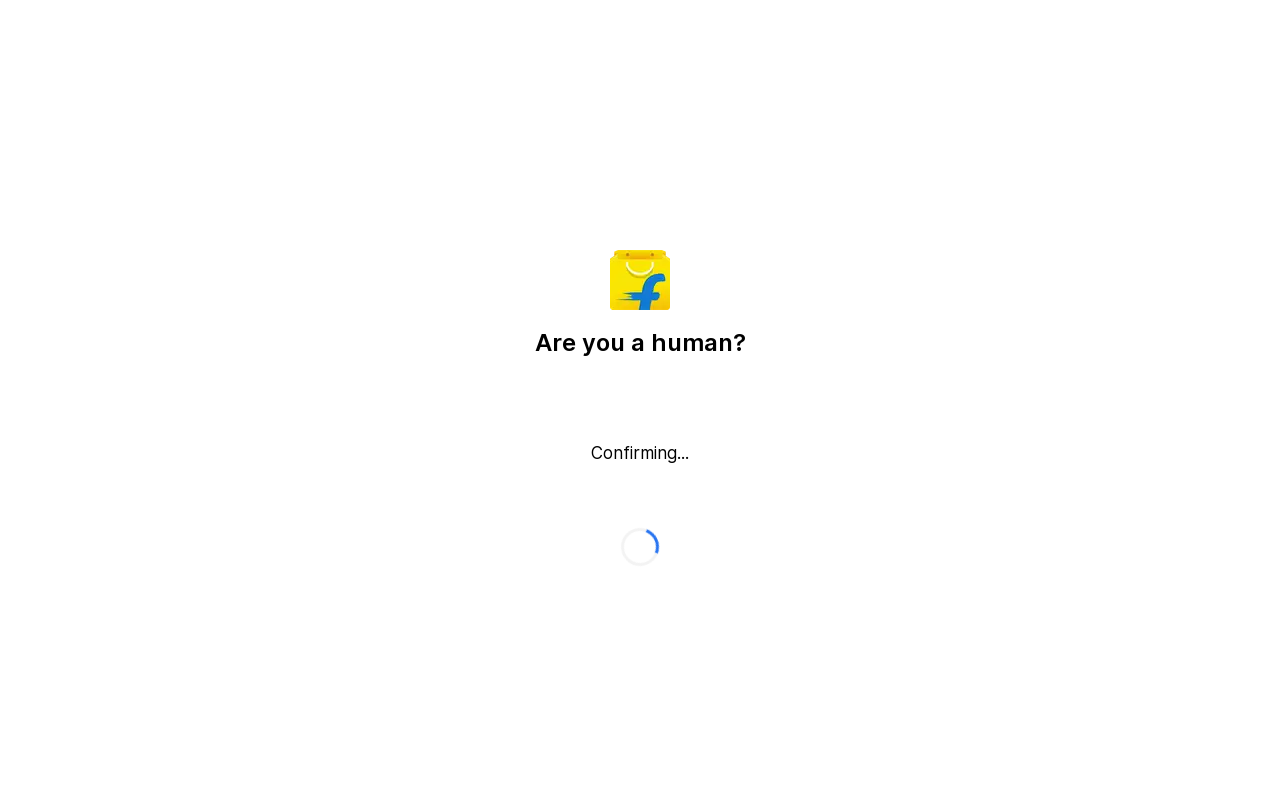

Set viewport to 2256x1504 (high resolution desktop)
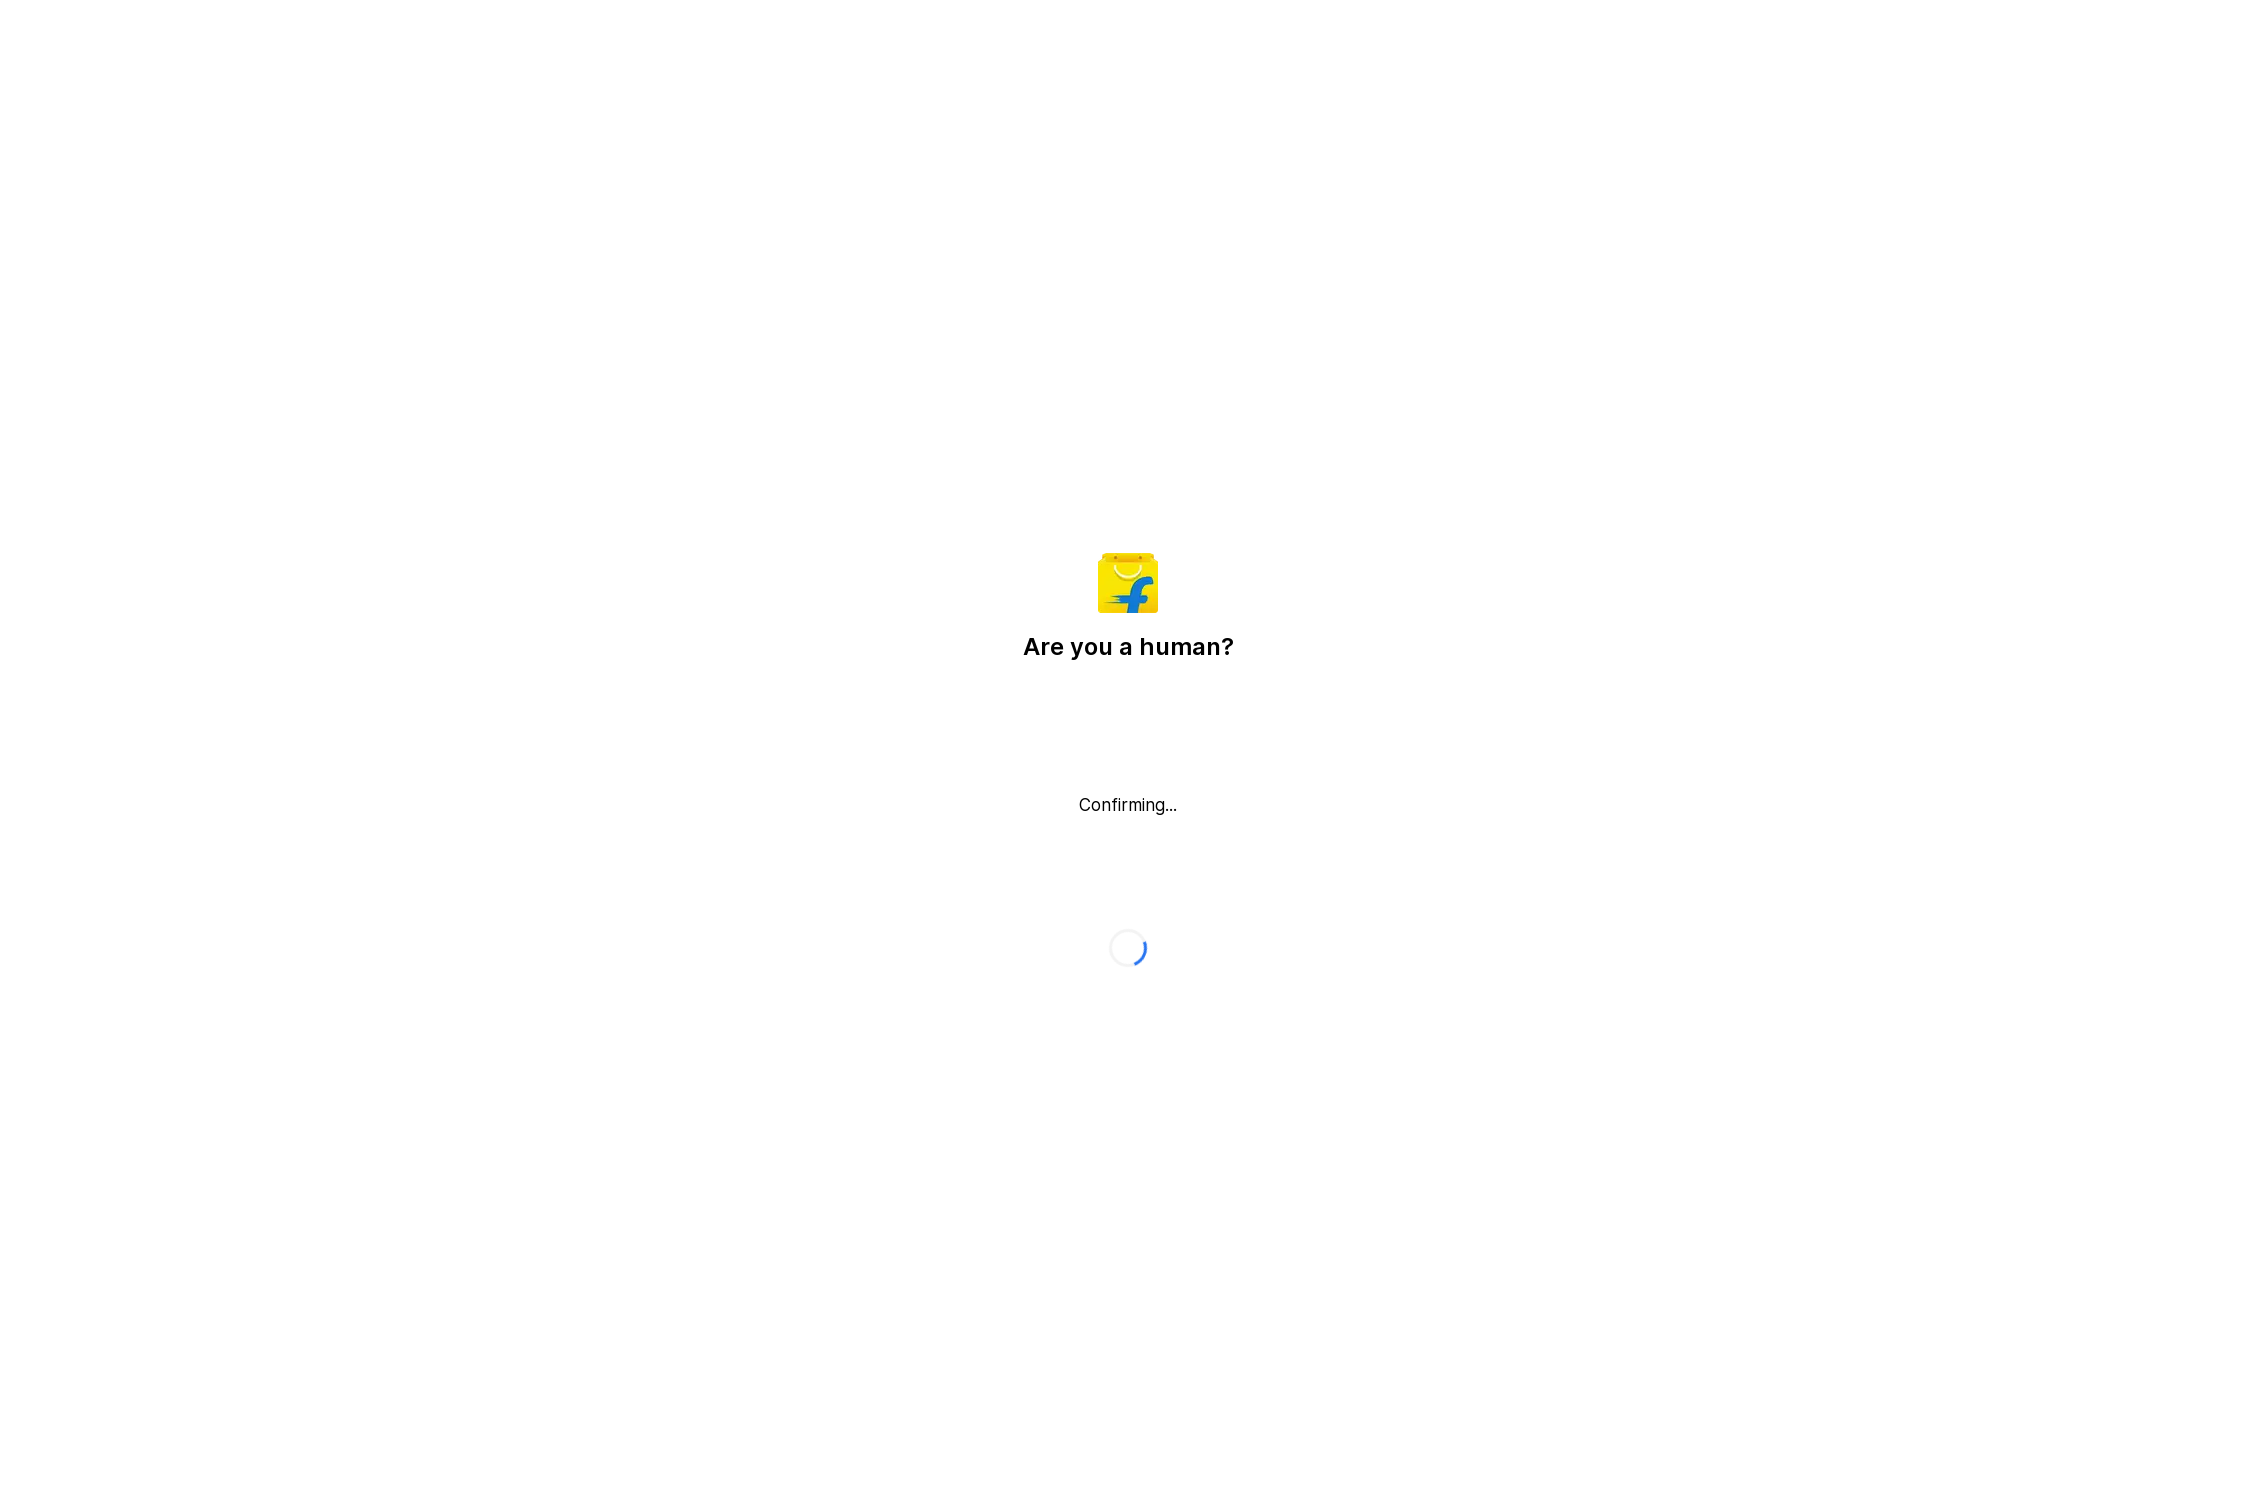

Retrieved current viewport dimensions: {'width': 2256, 'height': 1504}
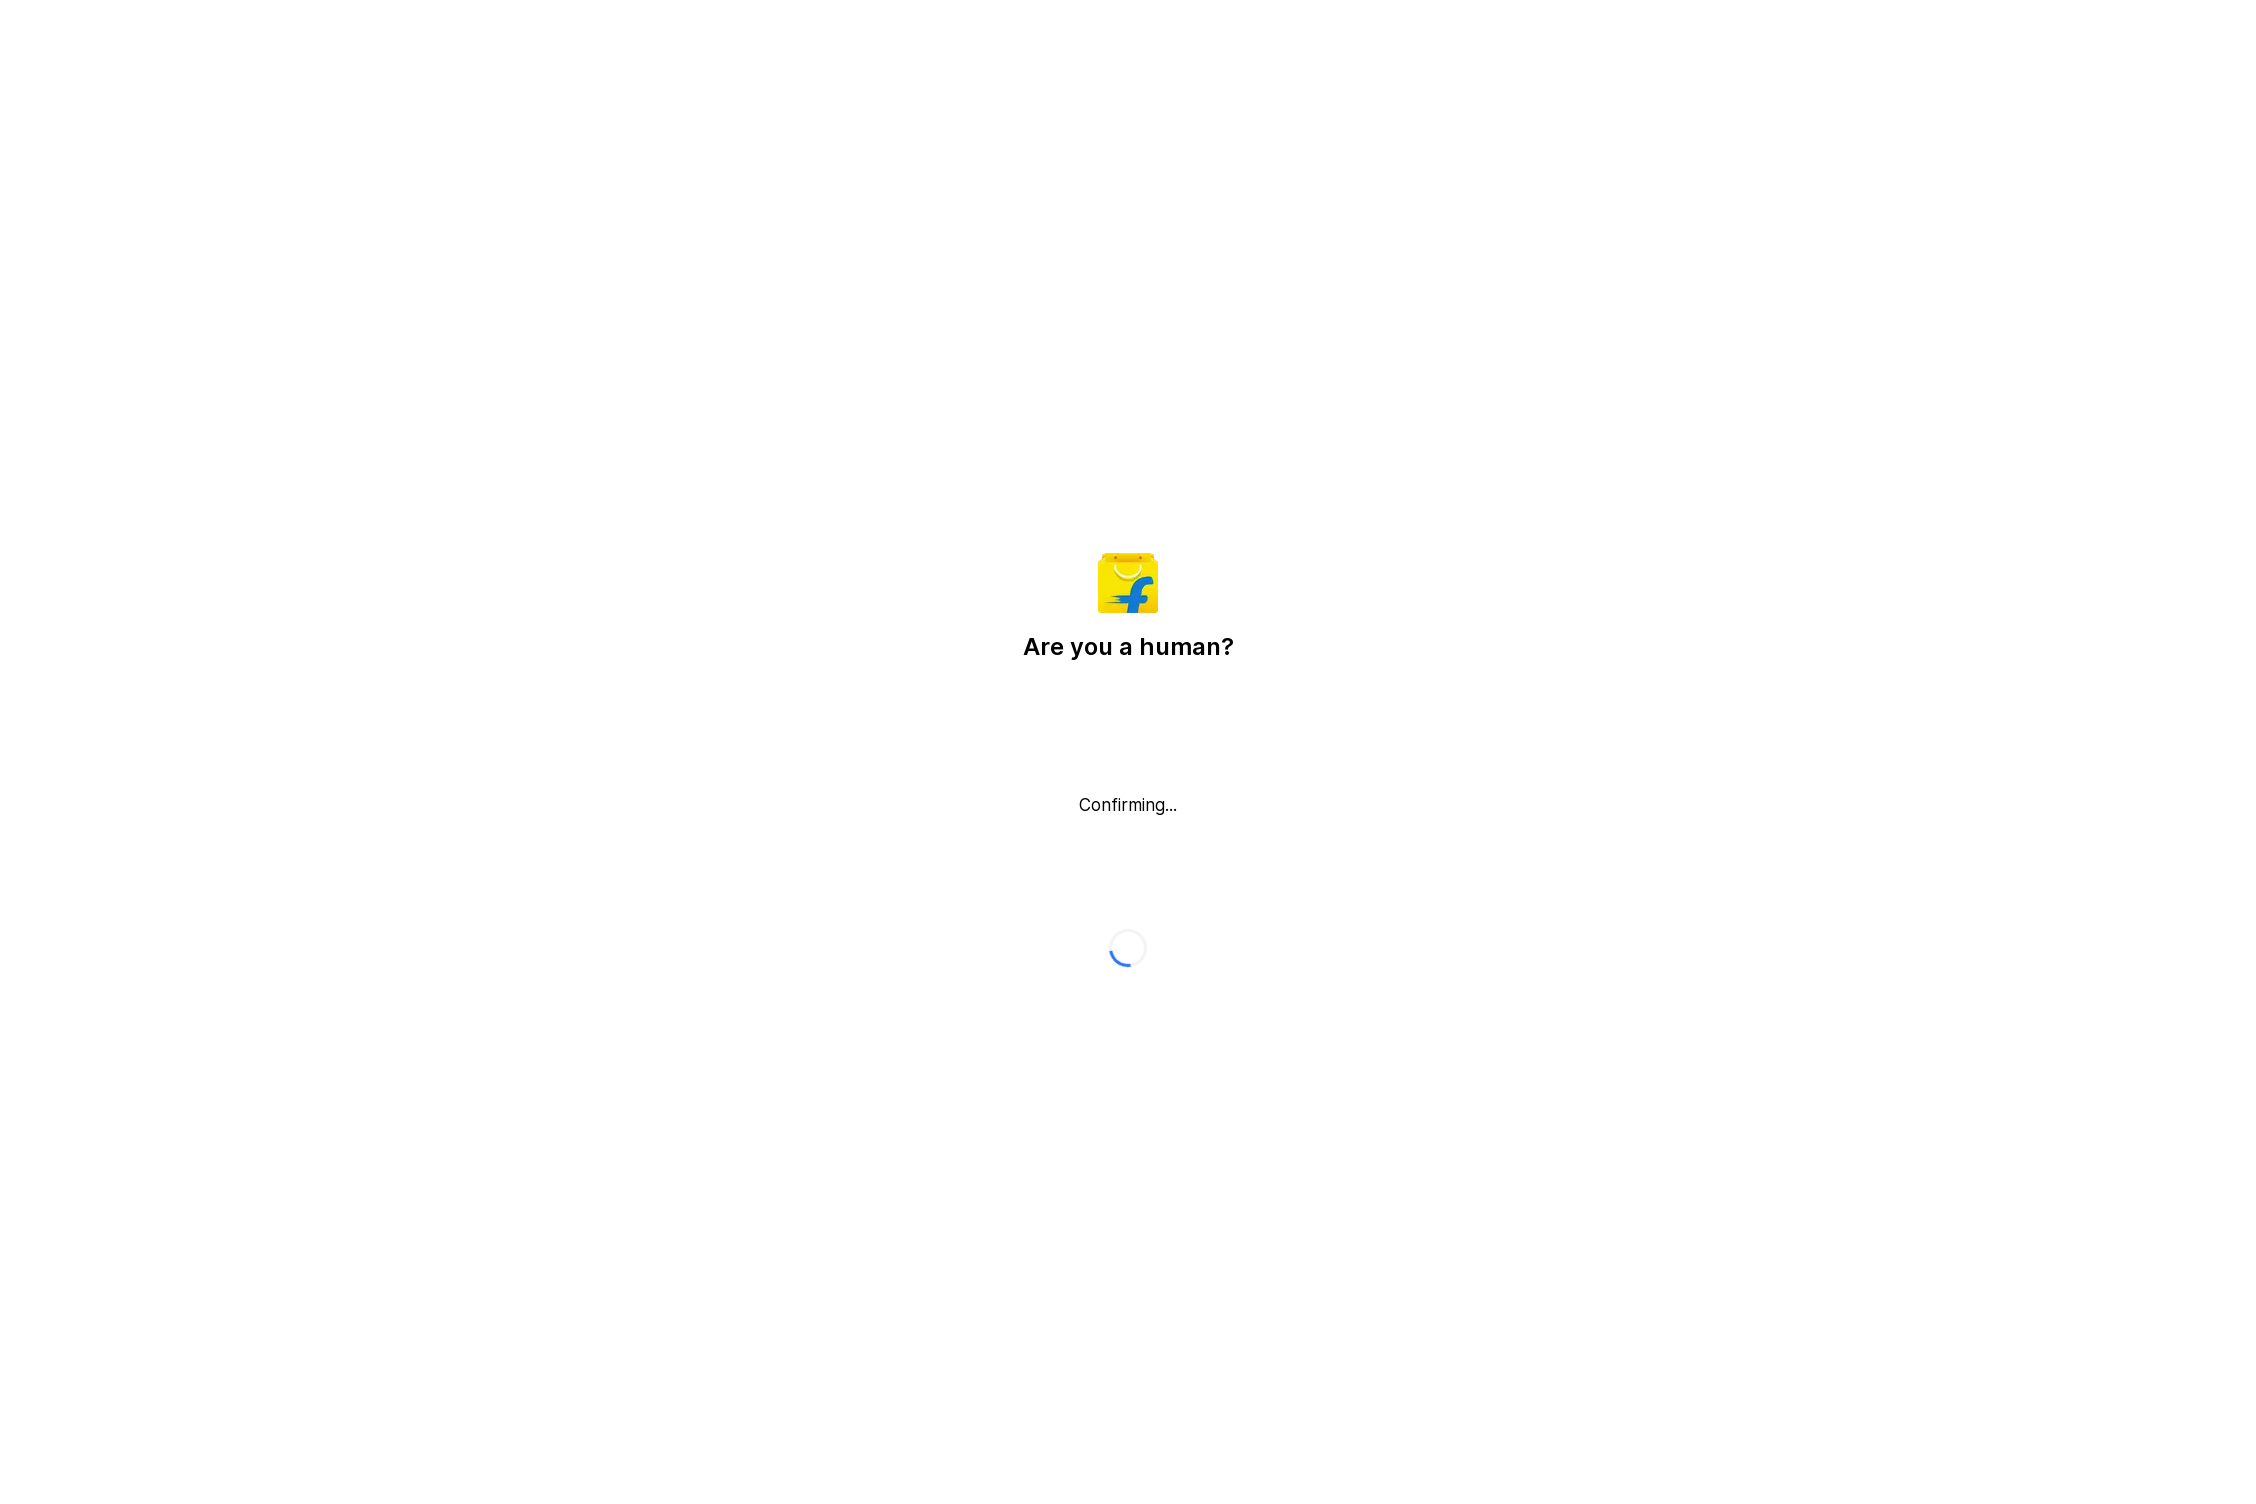

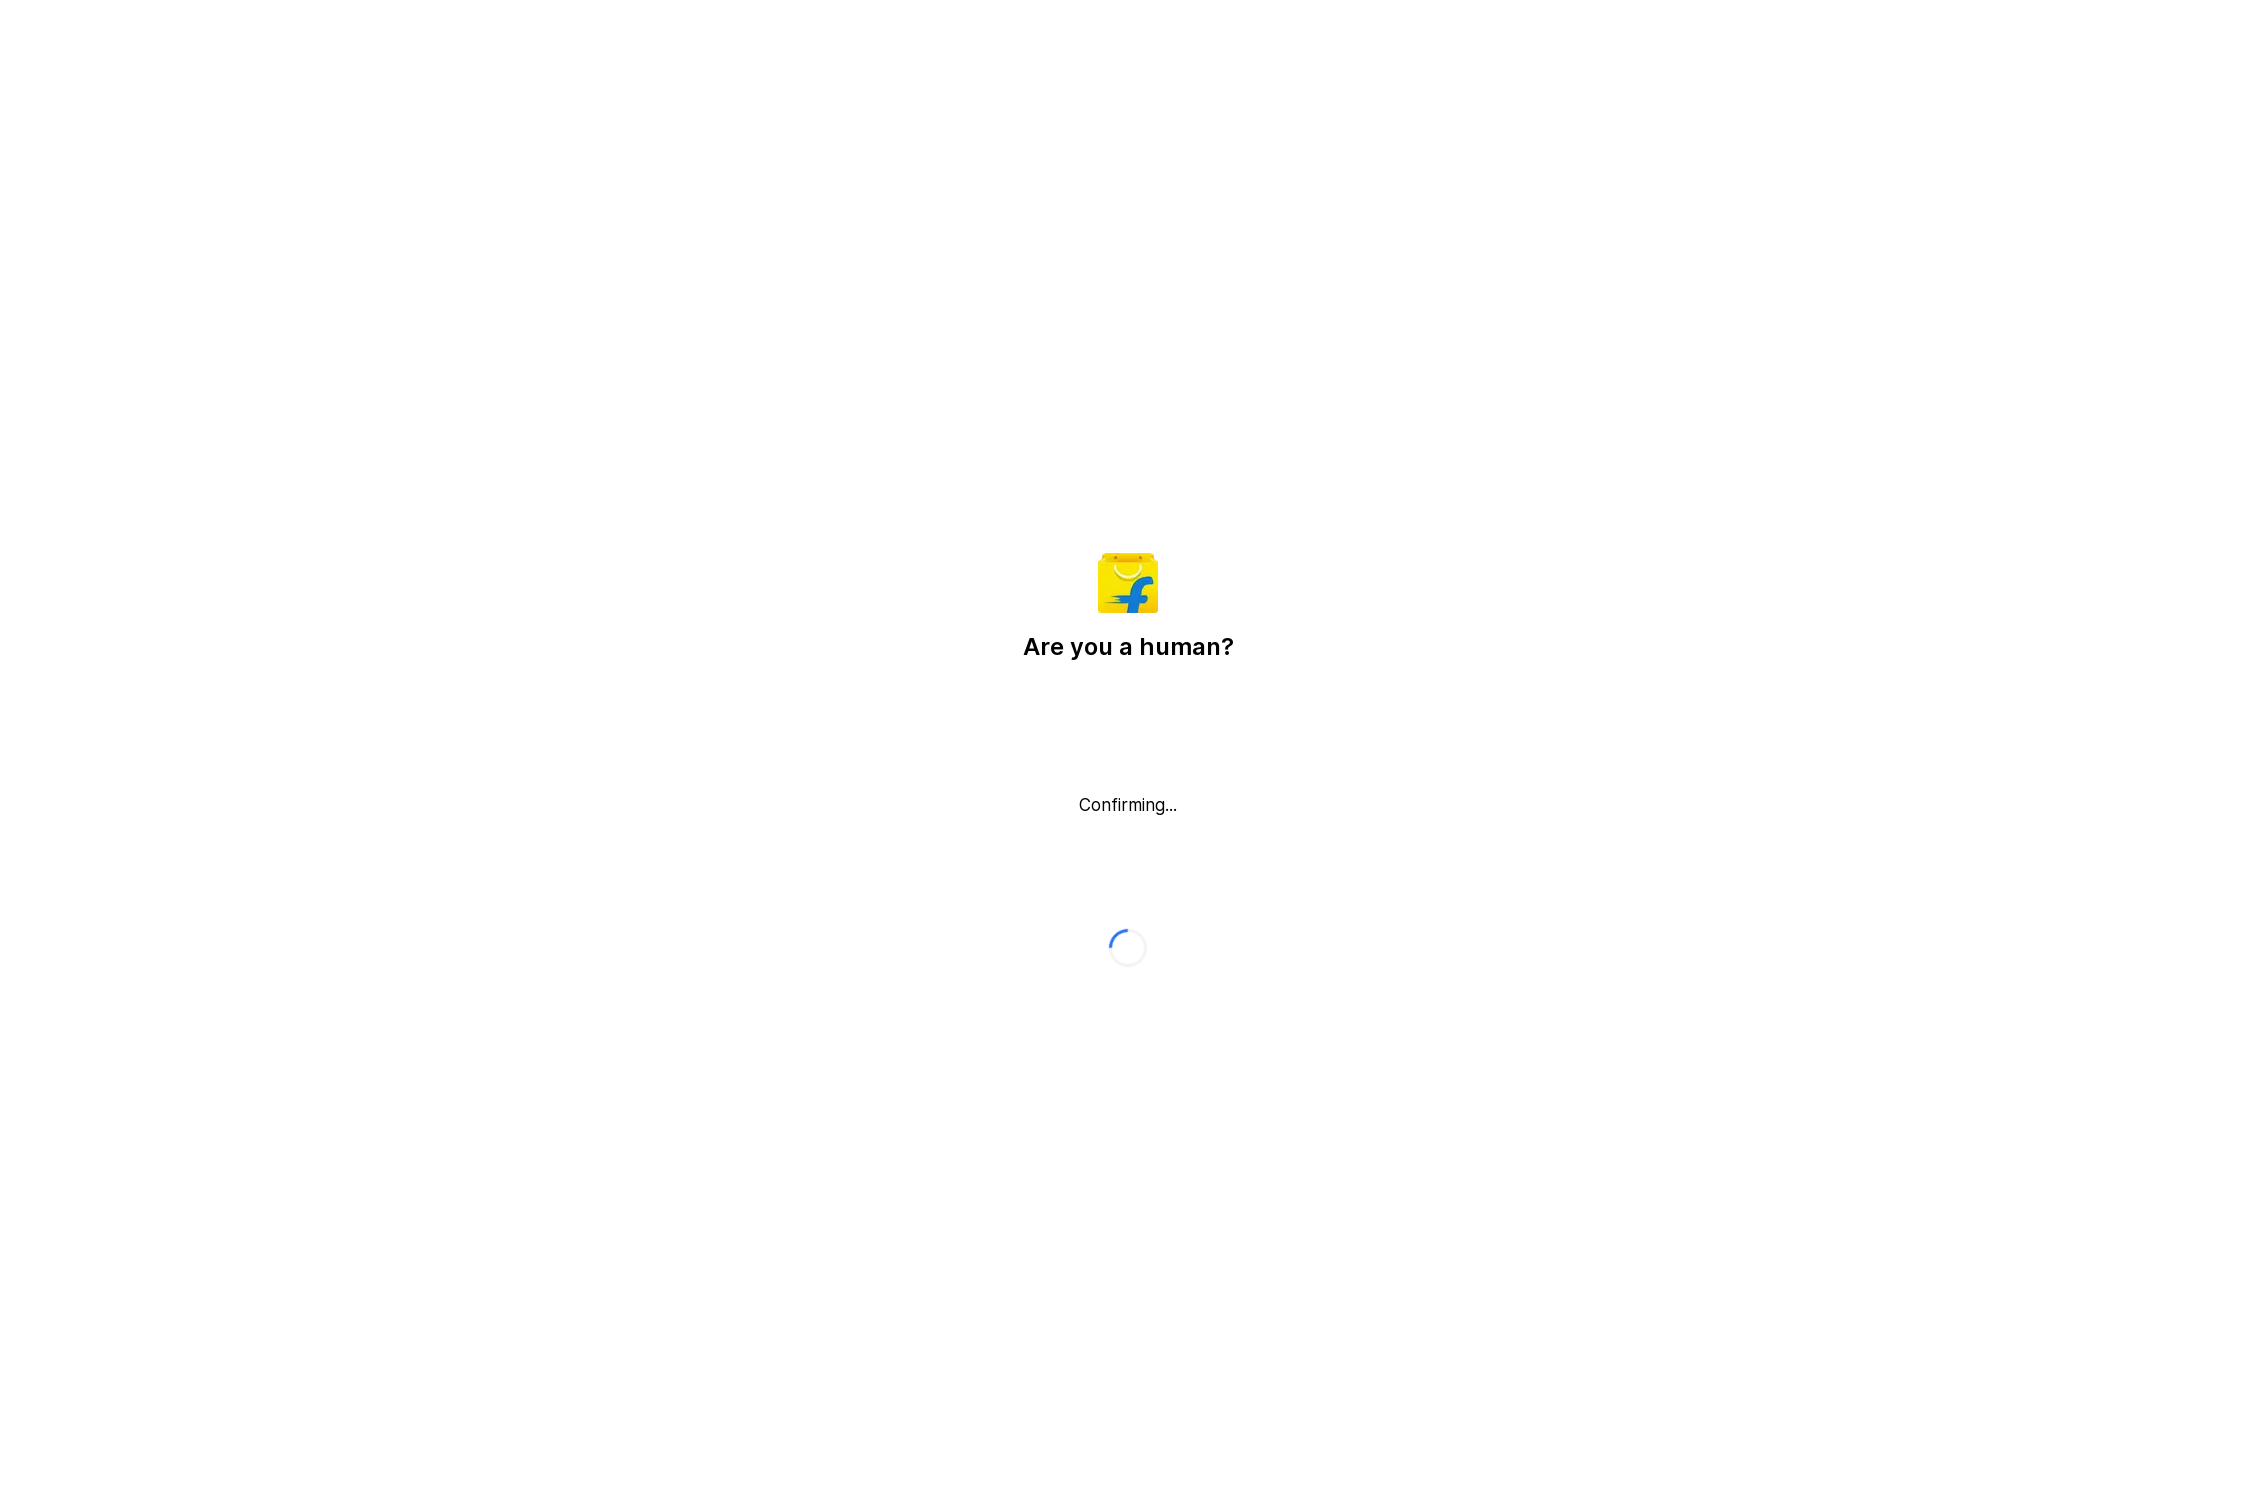